Tests browser window and tab handling functionality by opening new tabs and windows, switching between them, and verifying content in each

Starting URL: https://demoqa.com/

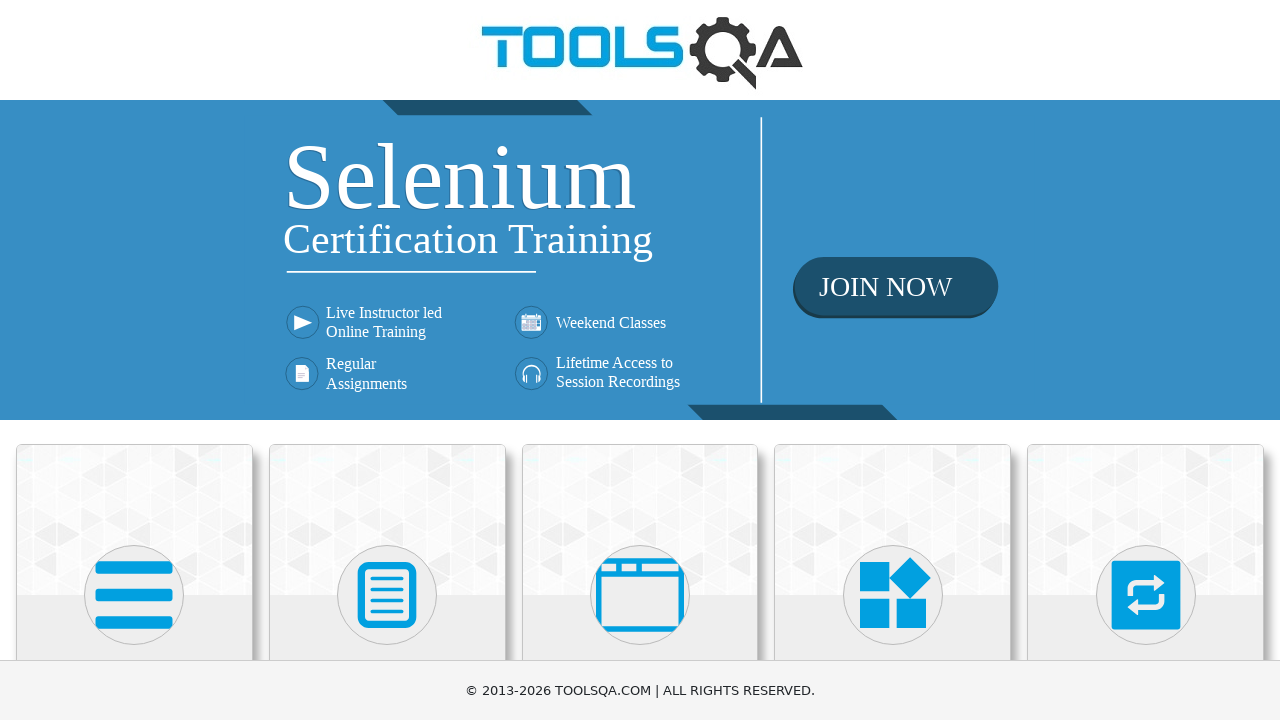

Scrolled down 400 pixels to make elements visible
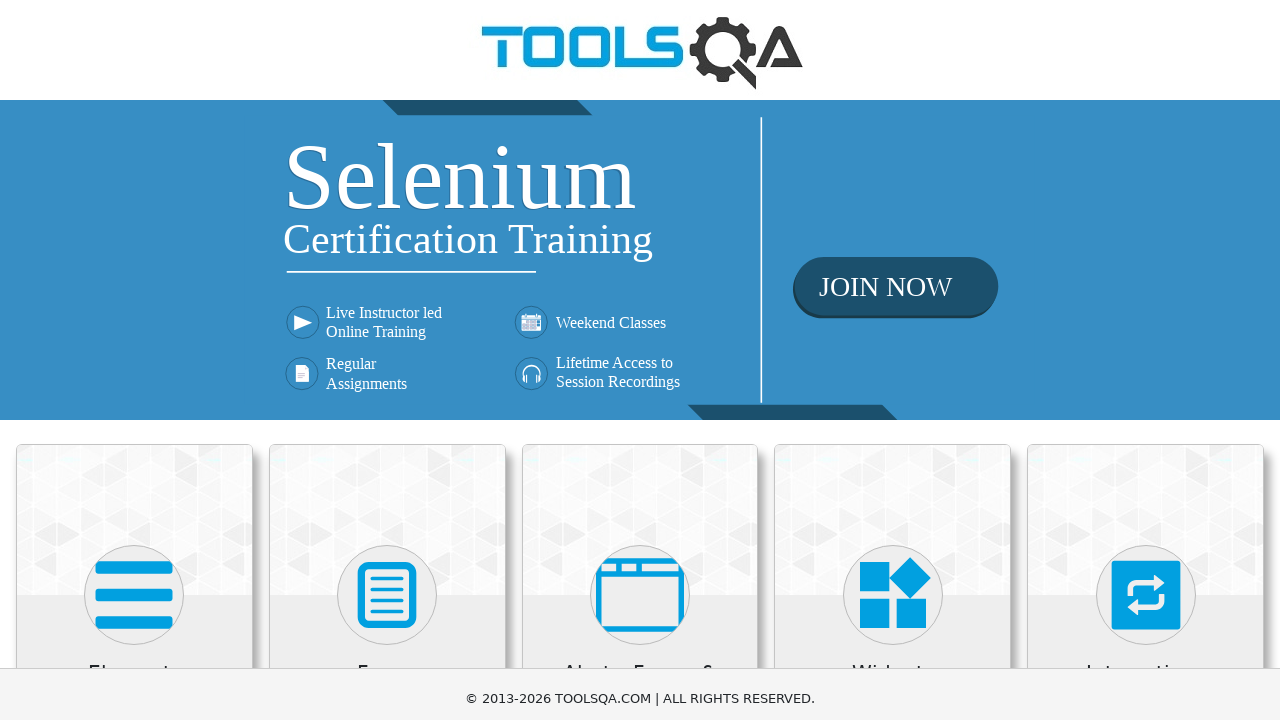

Clicked on 'Alerts, Frame & Windows' section at (640, 285) on xpath=//h5[text()='Alerts, Frame & Windows']
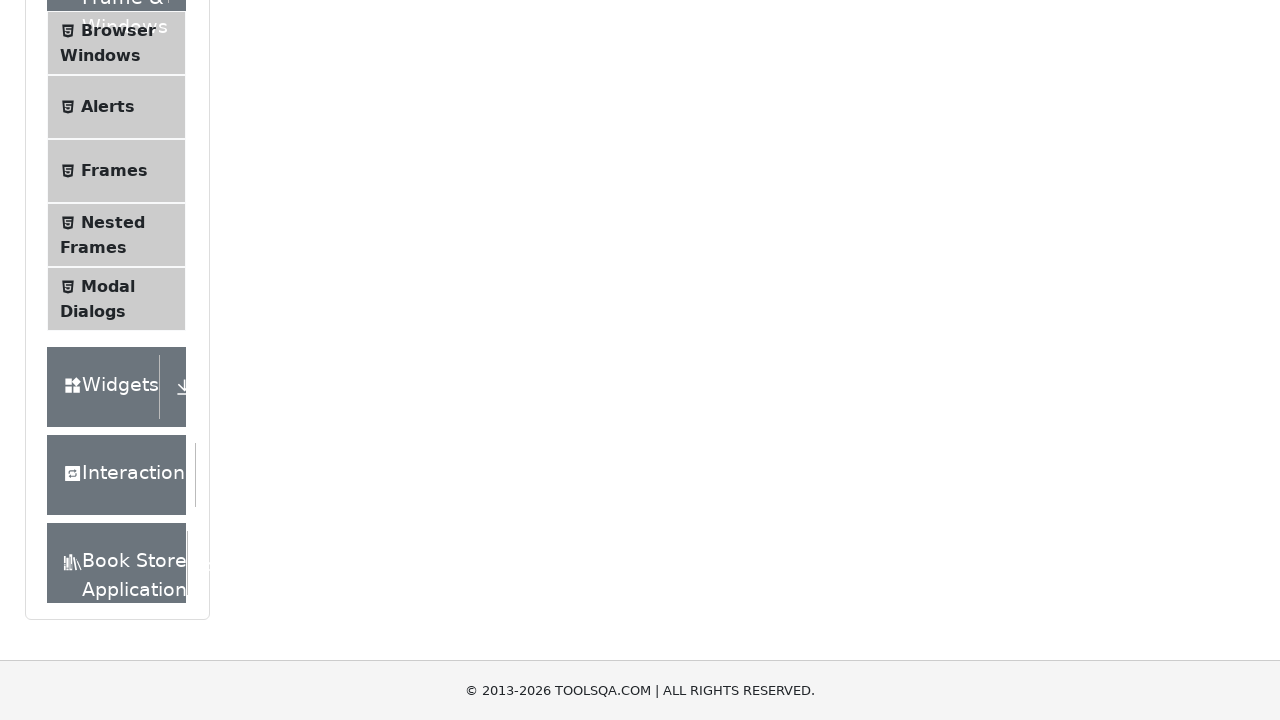

Clicked on 'Browser Windows' menu item at (118, 30) on xpath=//span[text()='Browser Windows']
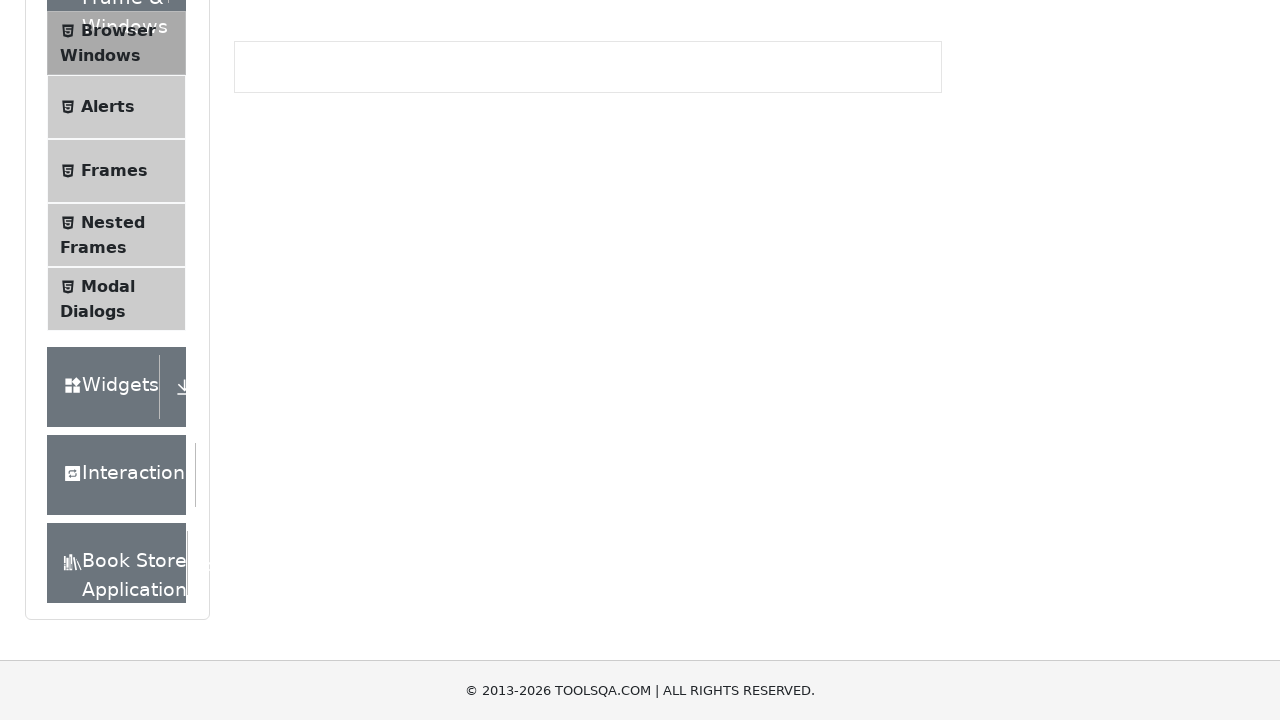

Clicked 'New Tab' button to open a new tab at (280, 242) on #tabButton
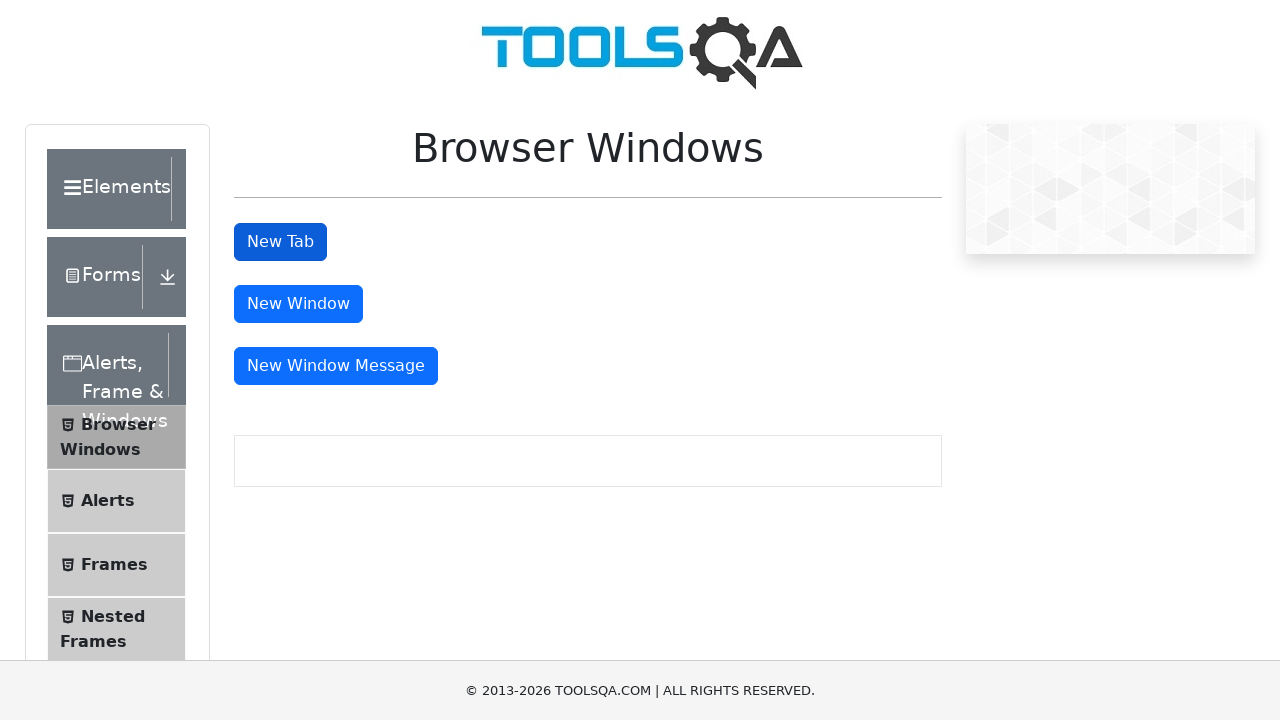

Waited for sample heading to load in new tab
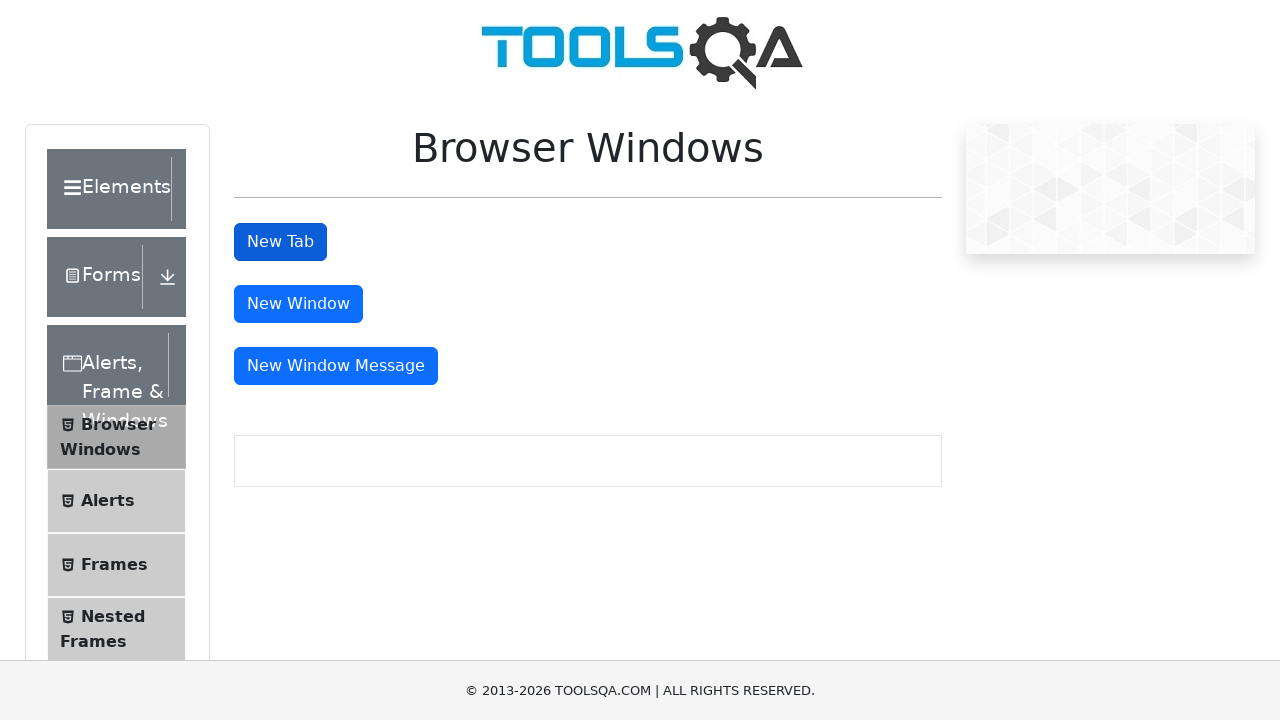

Retrieved text from new tab: 'This is a sample page'
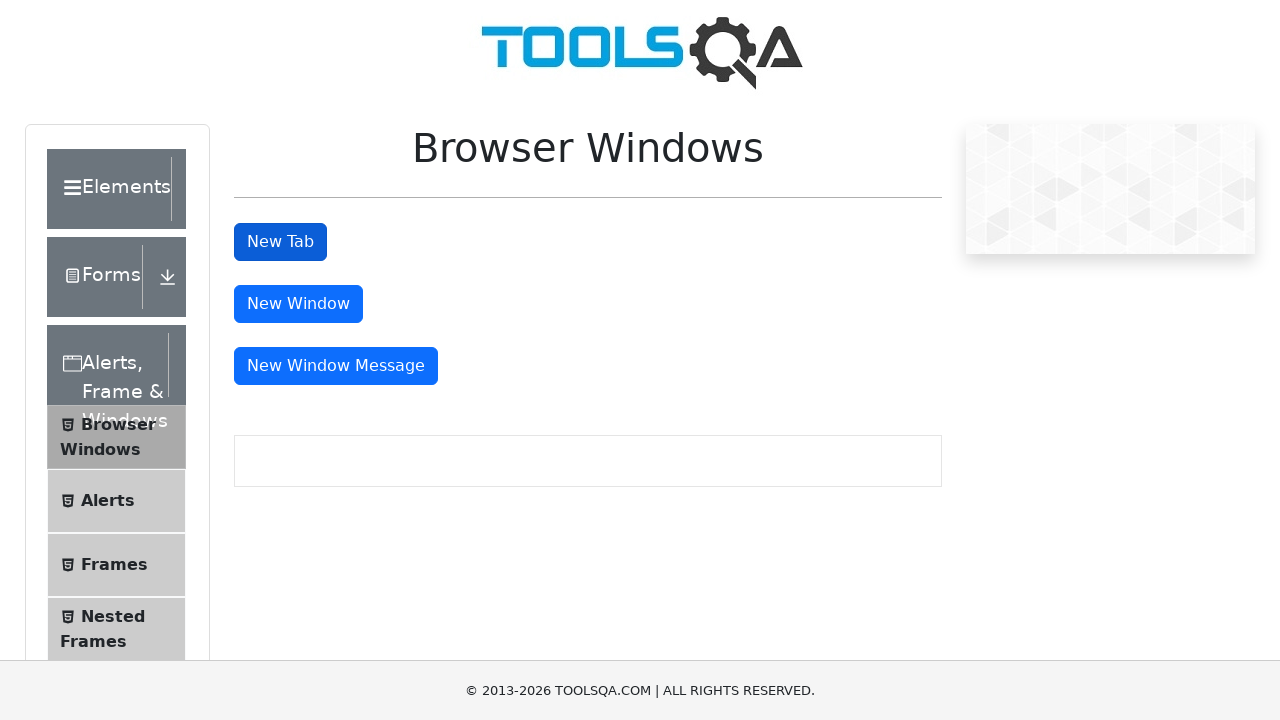

Closed the new tab
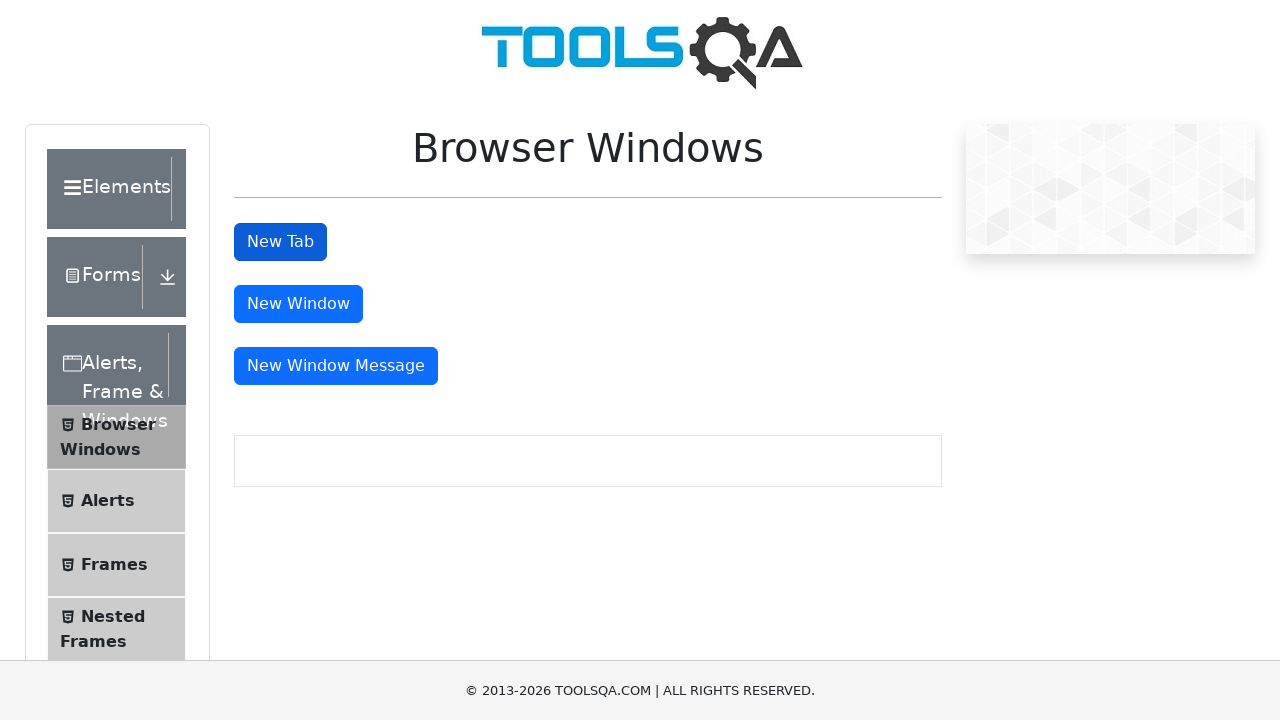

Clicked 'New Window' button to open a new window at (298, 304) on #windowButton
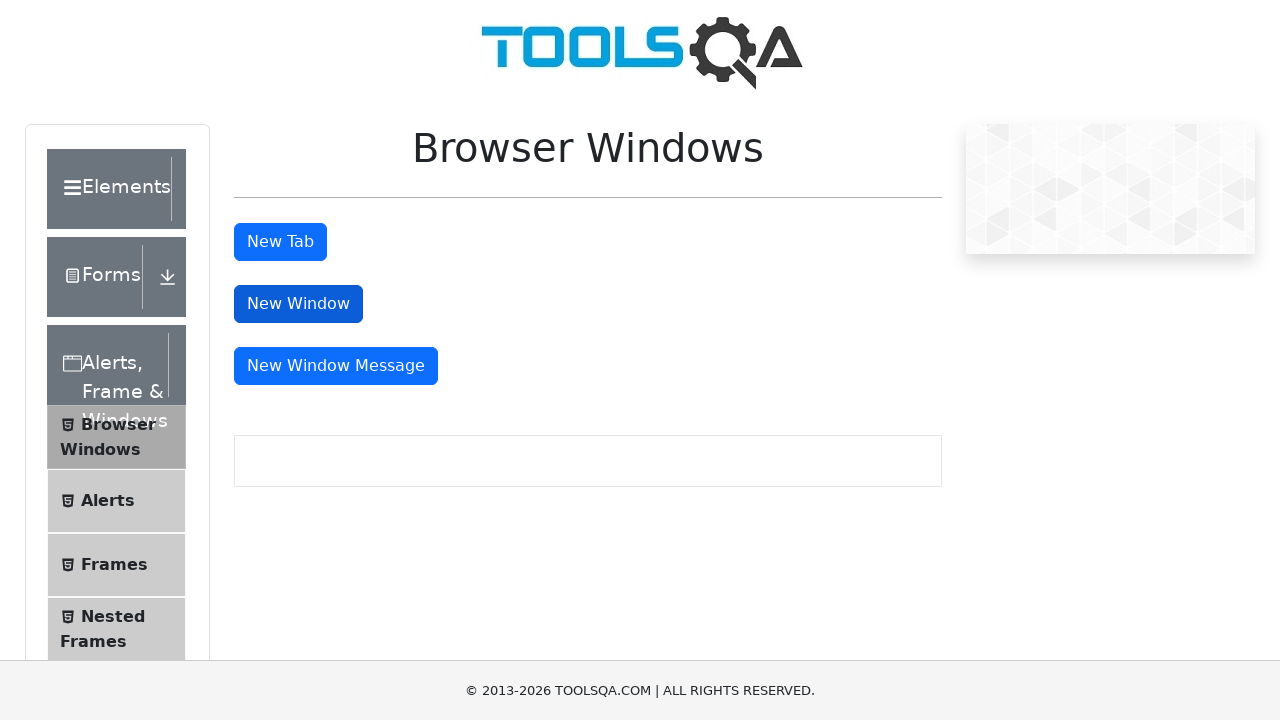

Waited for sample heading to load in new window
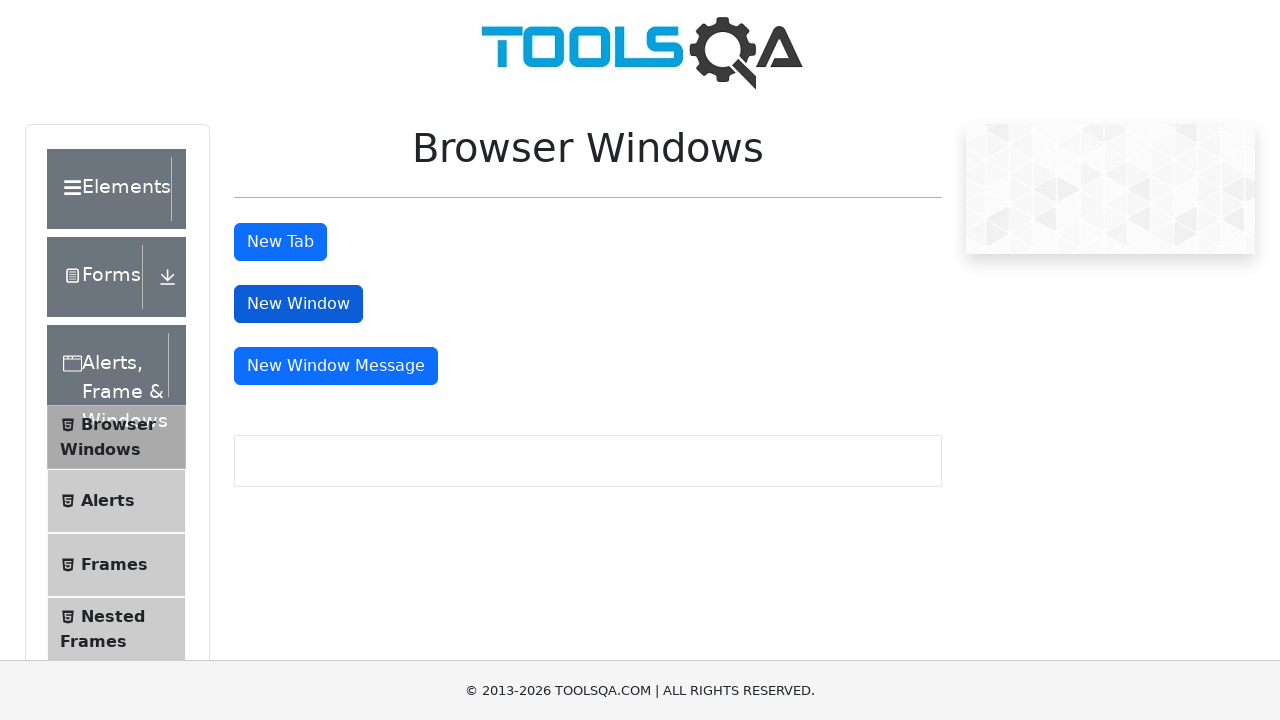

Retrieved text from new window: 'This is a sample page'
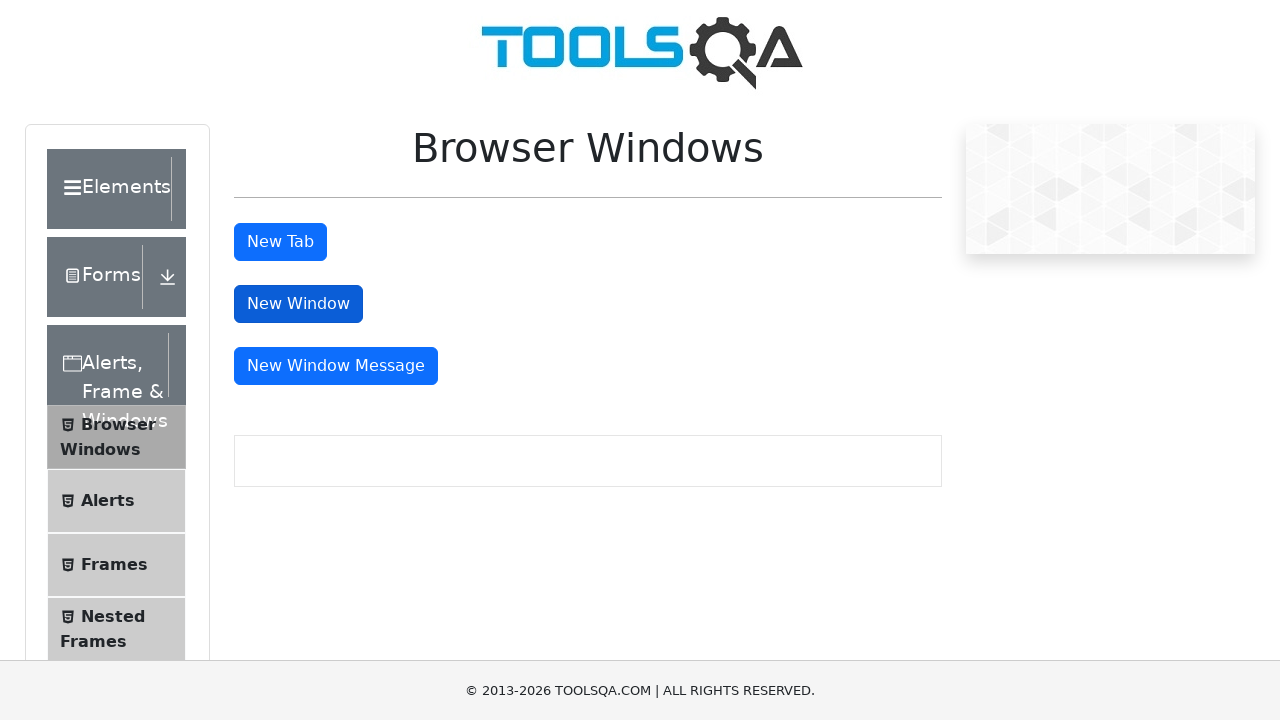

Closed the new window
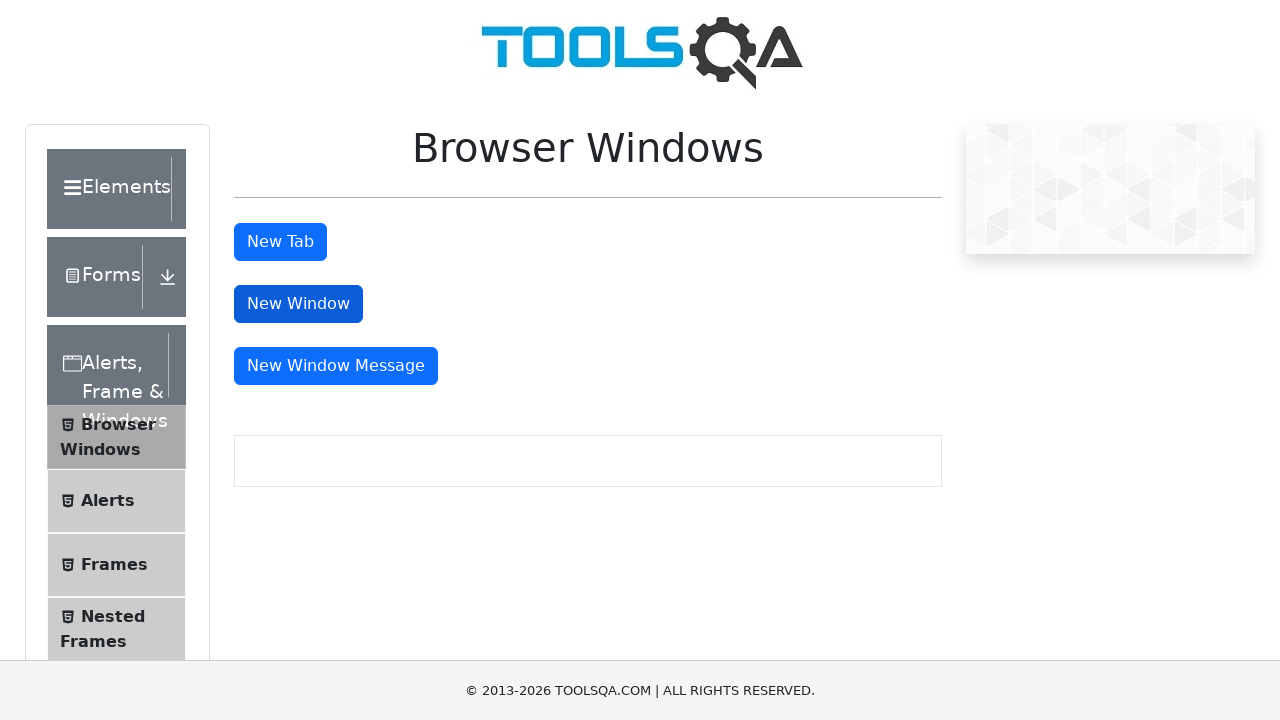

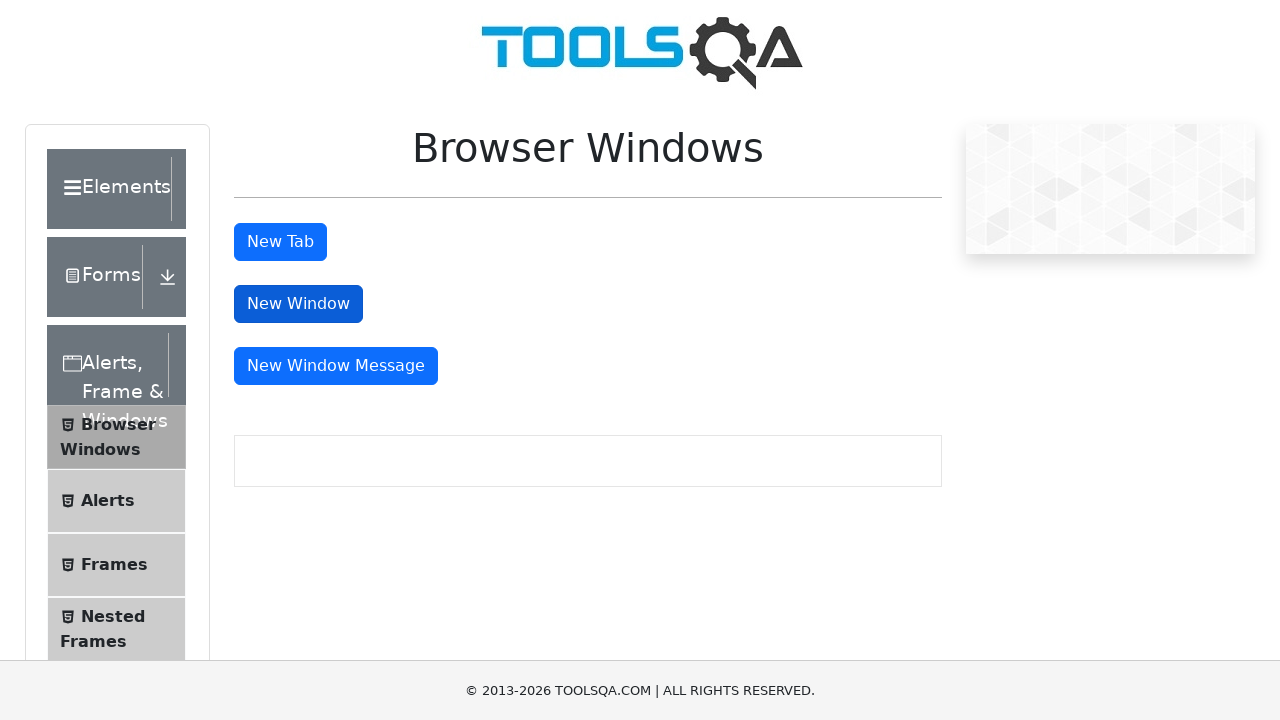